Opens the Set card game and verifies the game board table element exists on the page

Starting URL: http://smart-games.org/en/set_classic/start/10

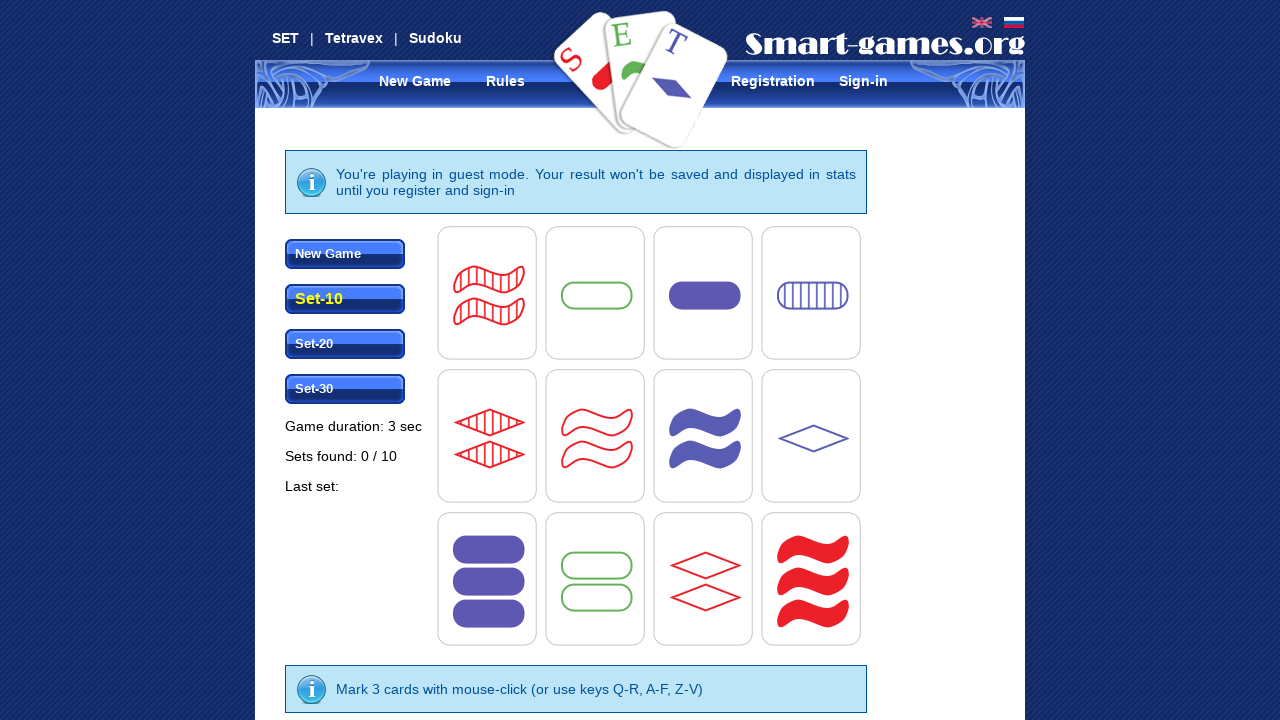

Waited for page title to load as 'Set - online card game'
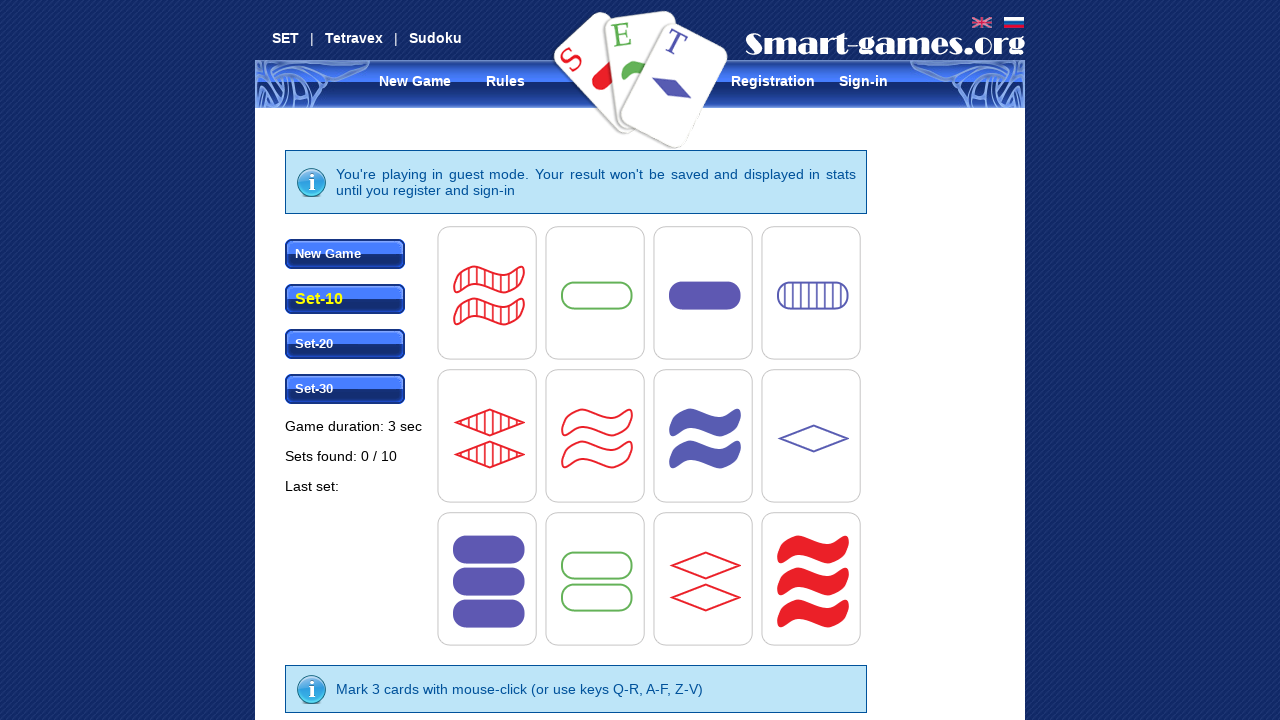

Game board table element (#board) loaded on page
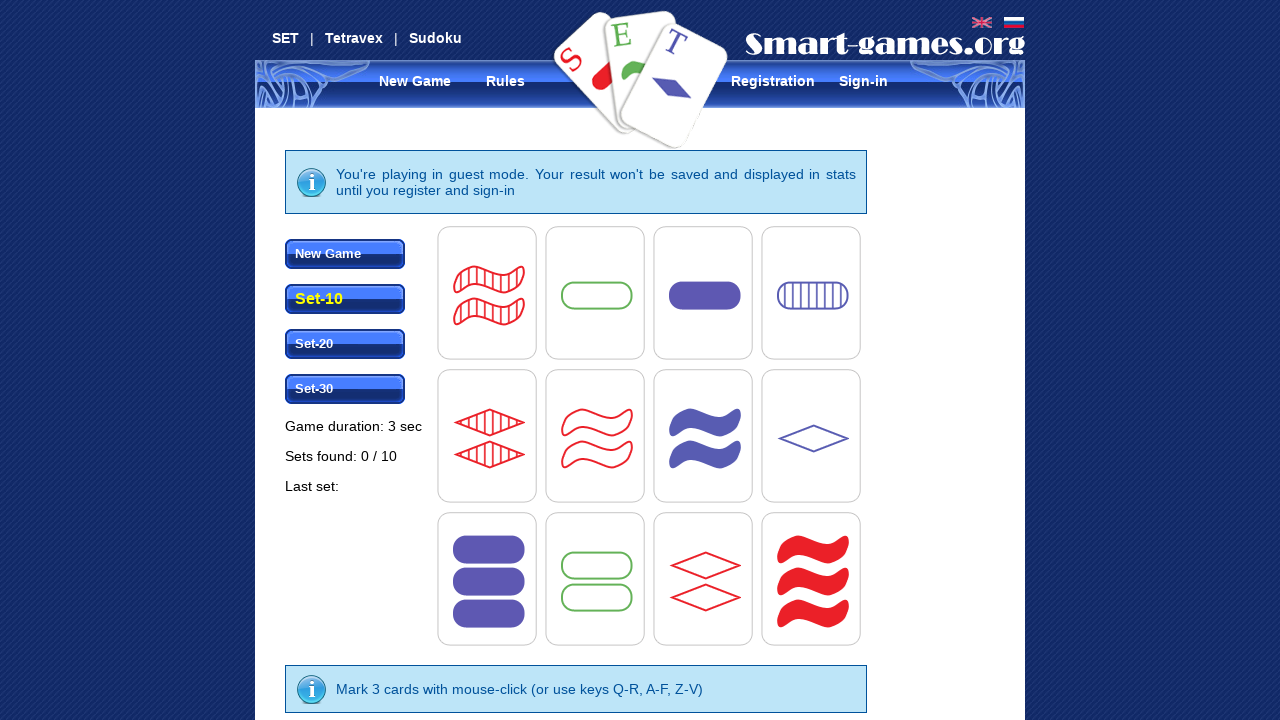

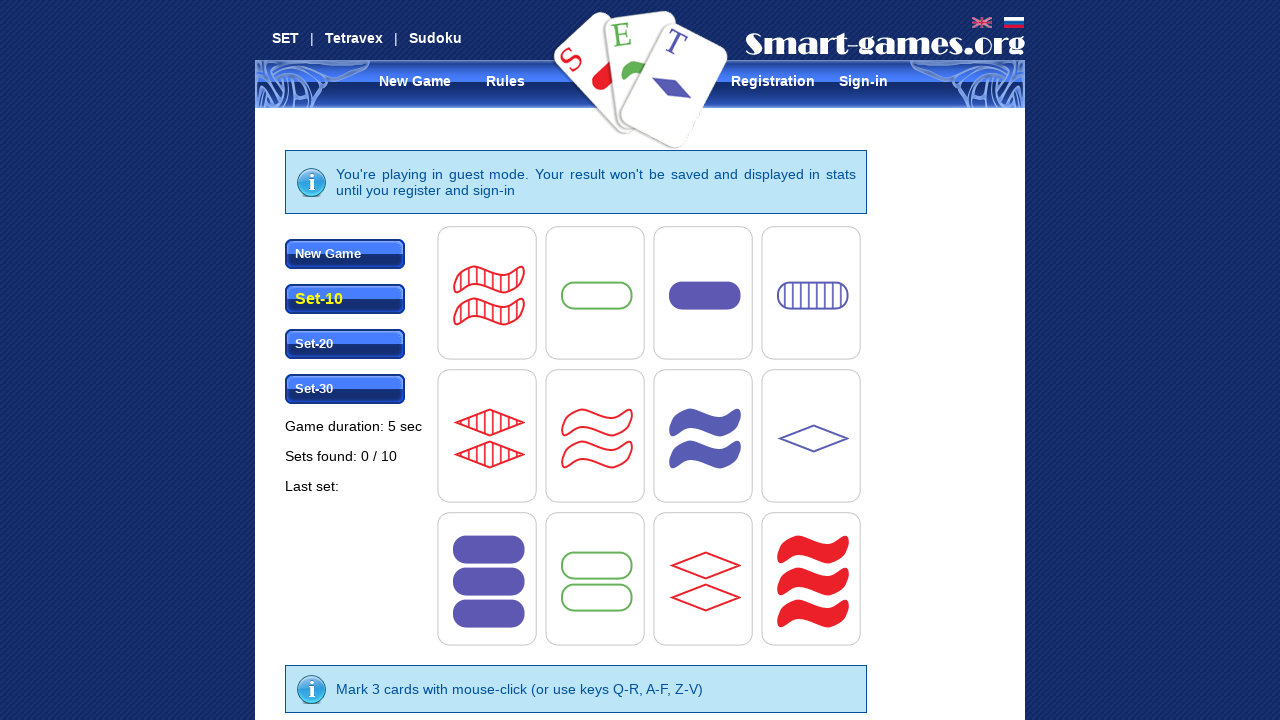